Tests alert handling functionality by clicking a button to trigger an alert, verifying the alert text, and accepting it

Starting URL: http://demo.automationtesting.in/Alerts.html

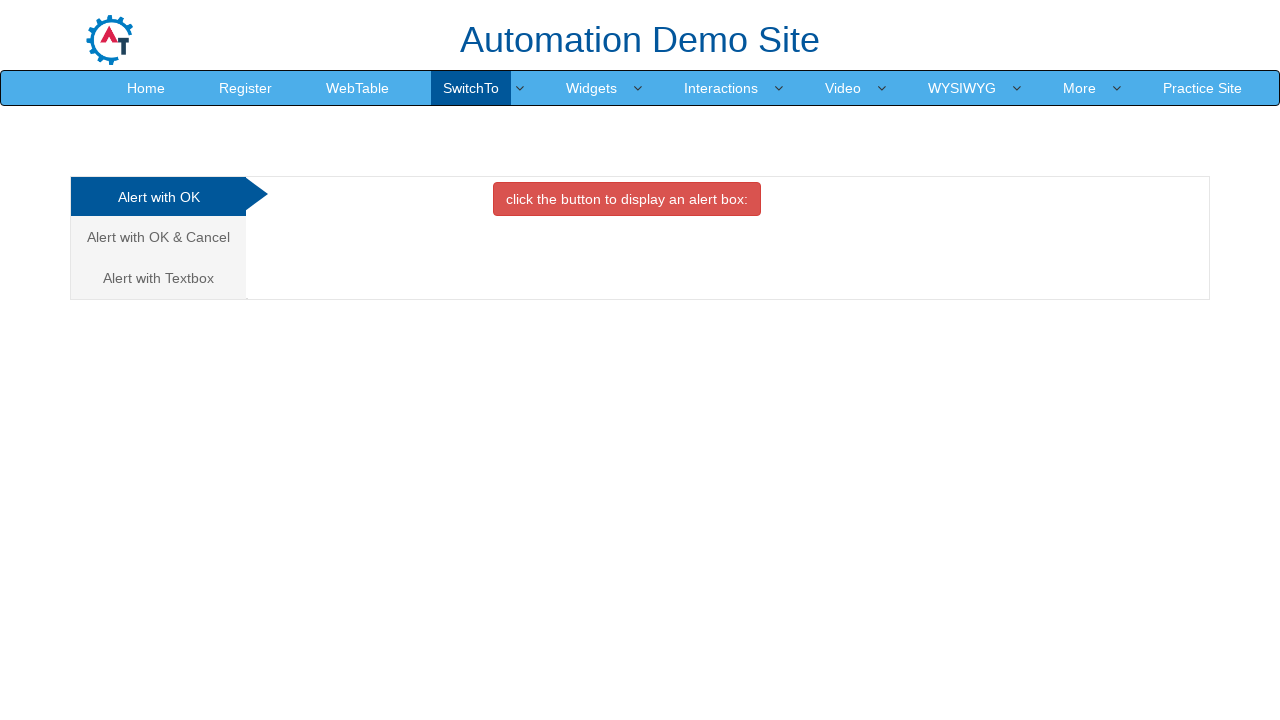

Clicked button to trigger alert dialog at (627, 199) on xpath=//button[contains(text(),'click the button to display an  alert box:')]
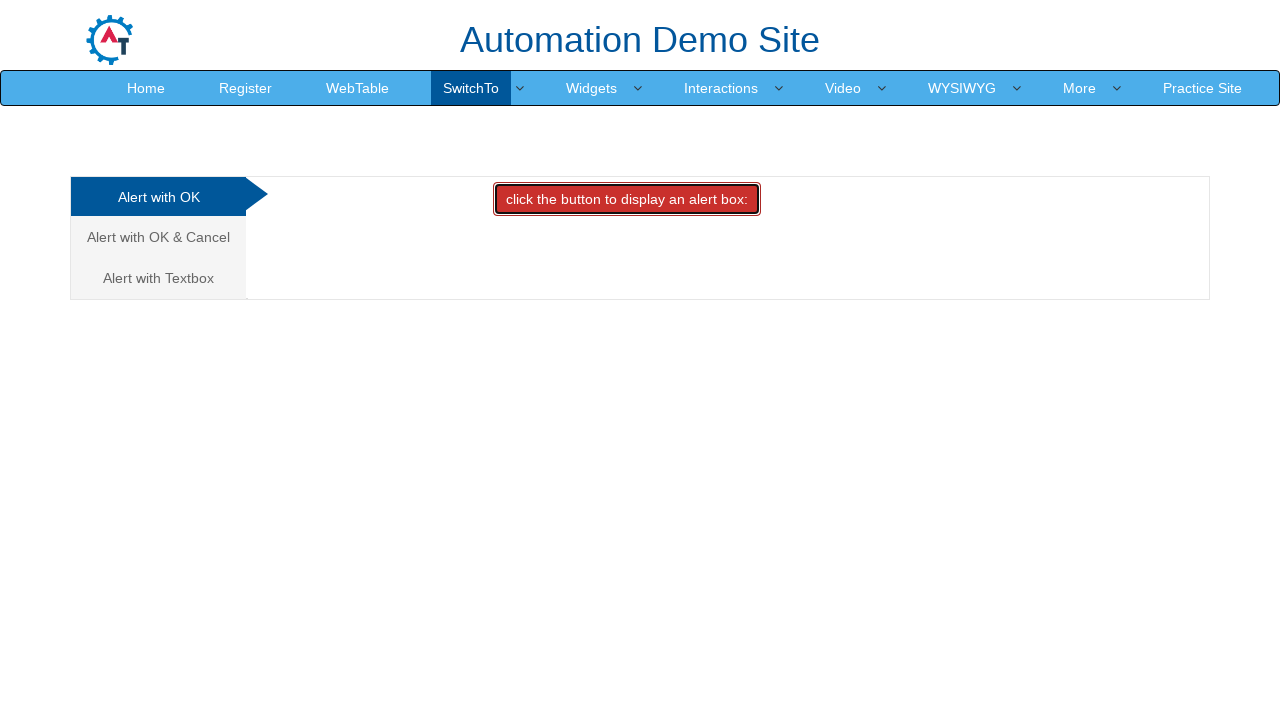

Set up dialog handler to accept alerts
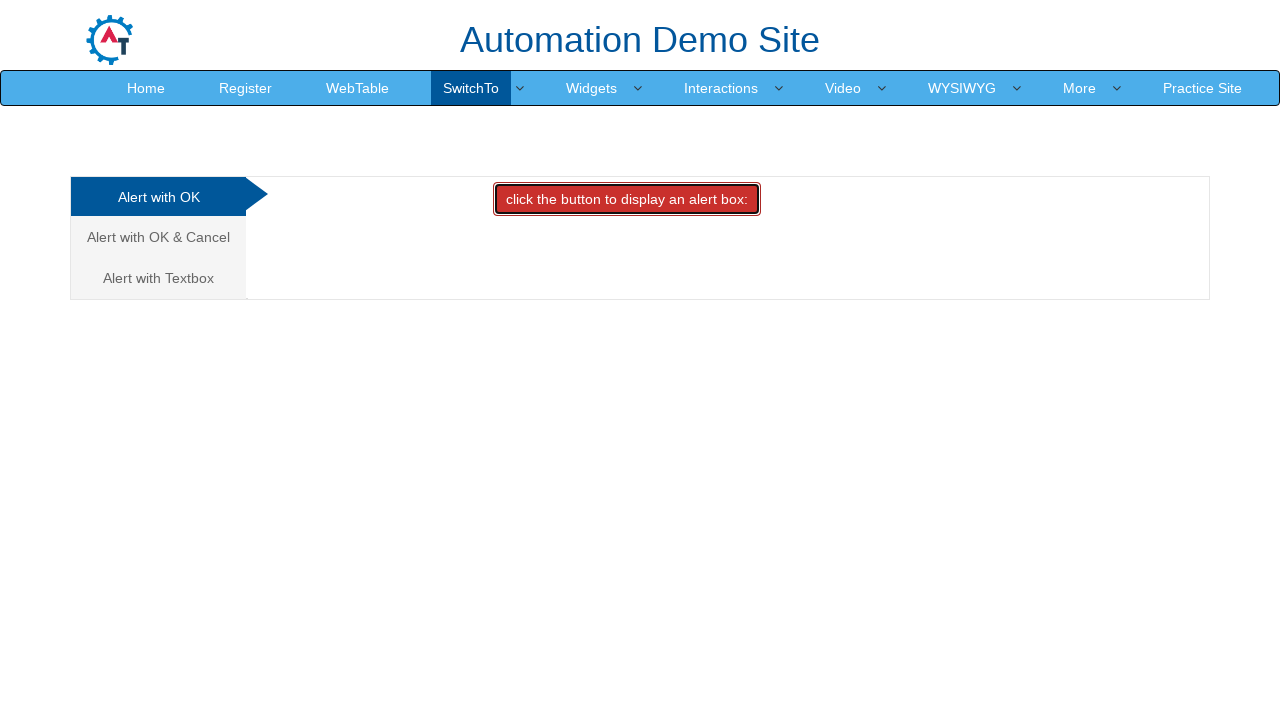

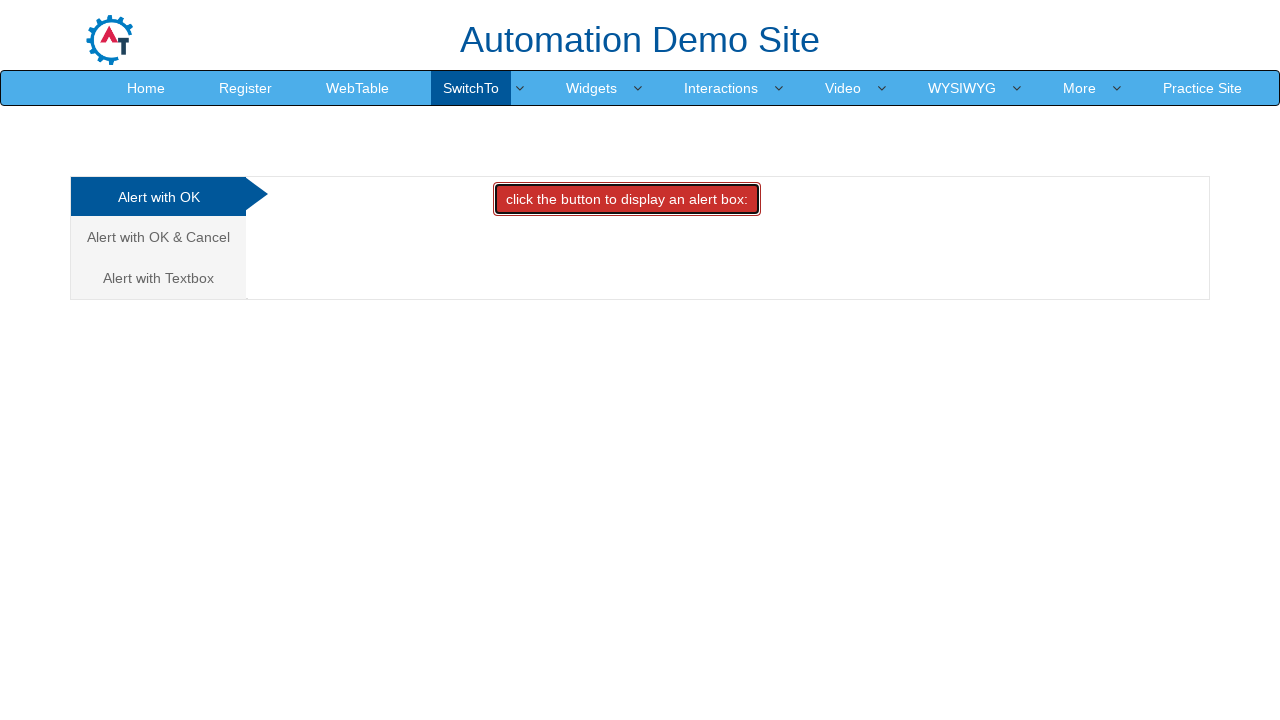